Tests the jQuery UI selectable widget by selecting multiple items in a list using click and hold interactions

Starting URL: https://jqueryui.com/selectable/

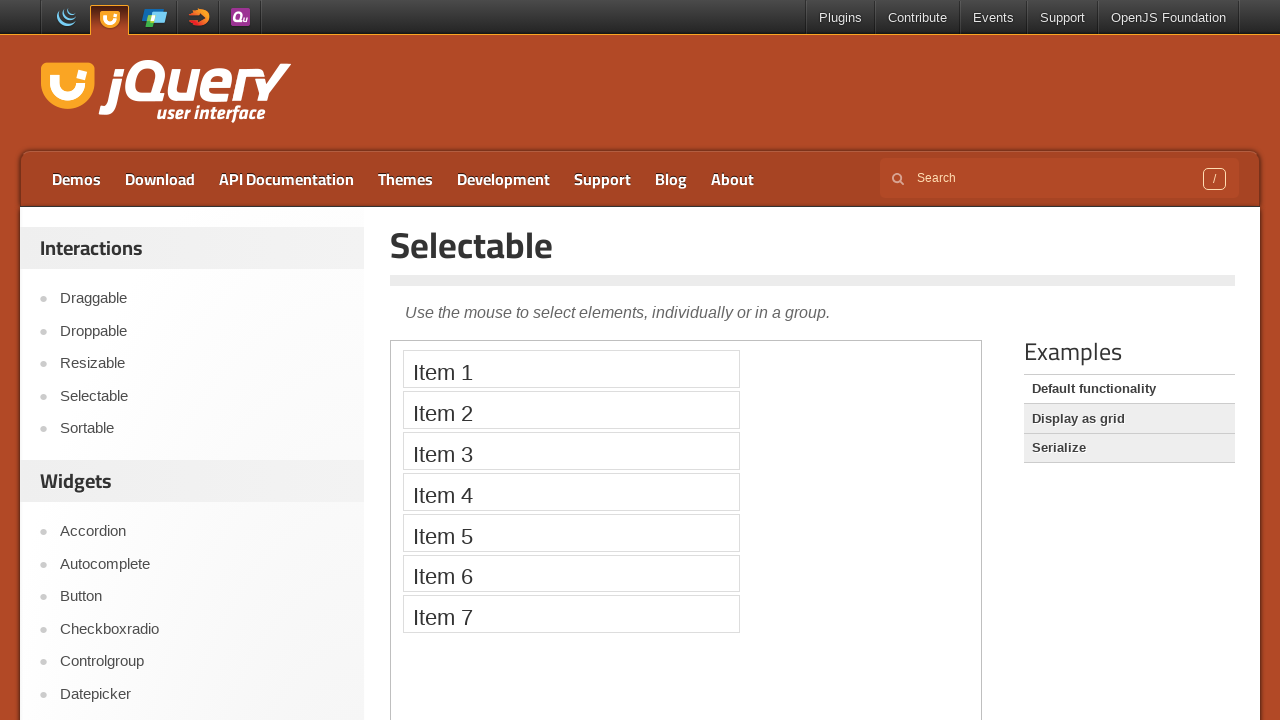

Located the iframe containing the selectable widget
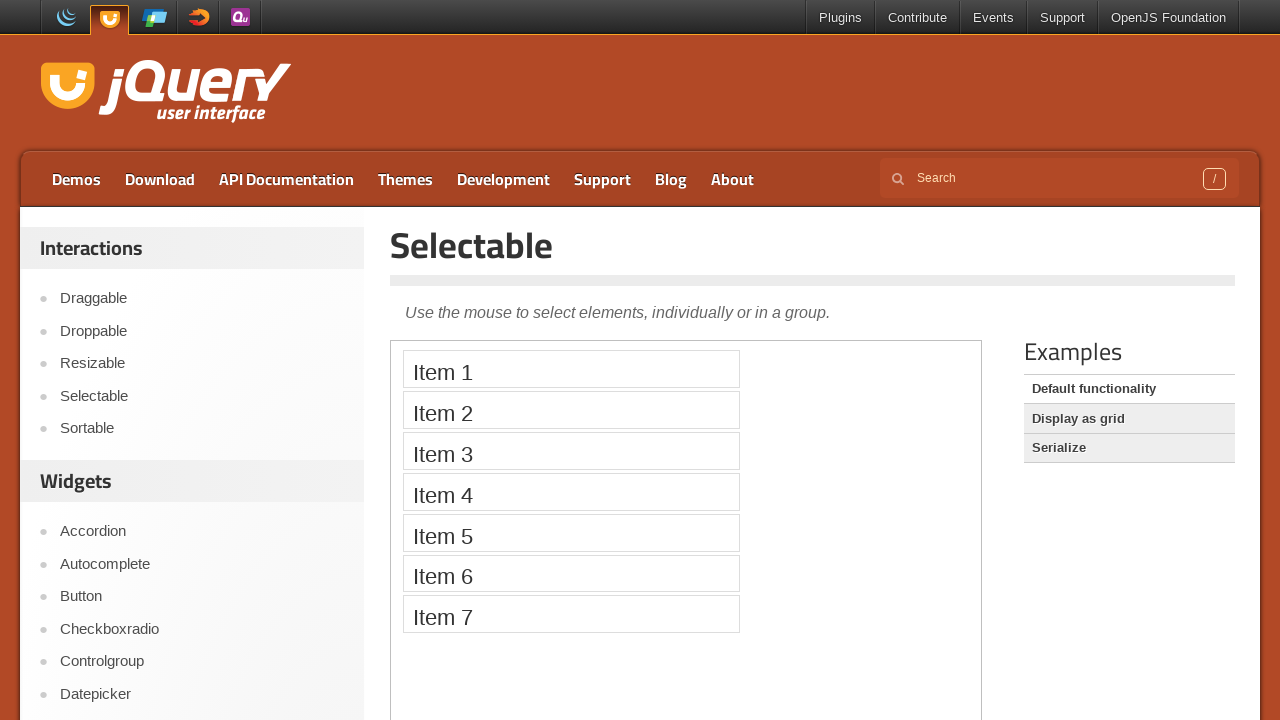

Set selectable_frame reference to the iframe
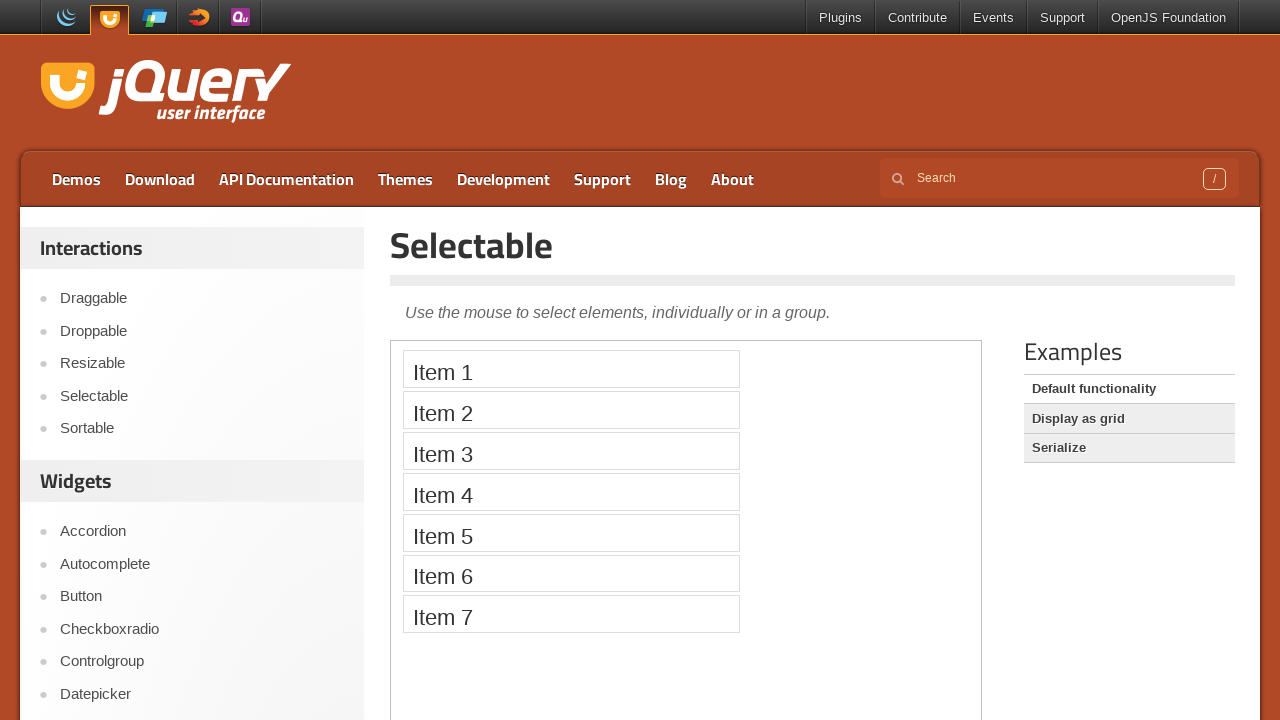

Retrieved all selectable items from the jQuery UI widget
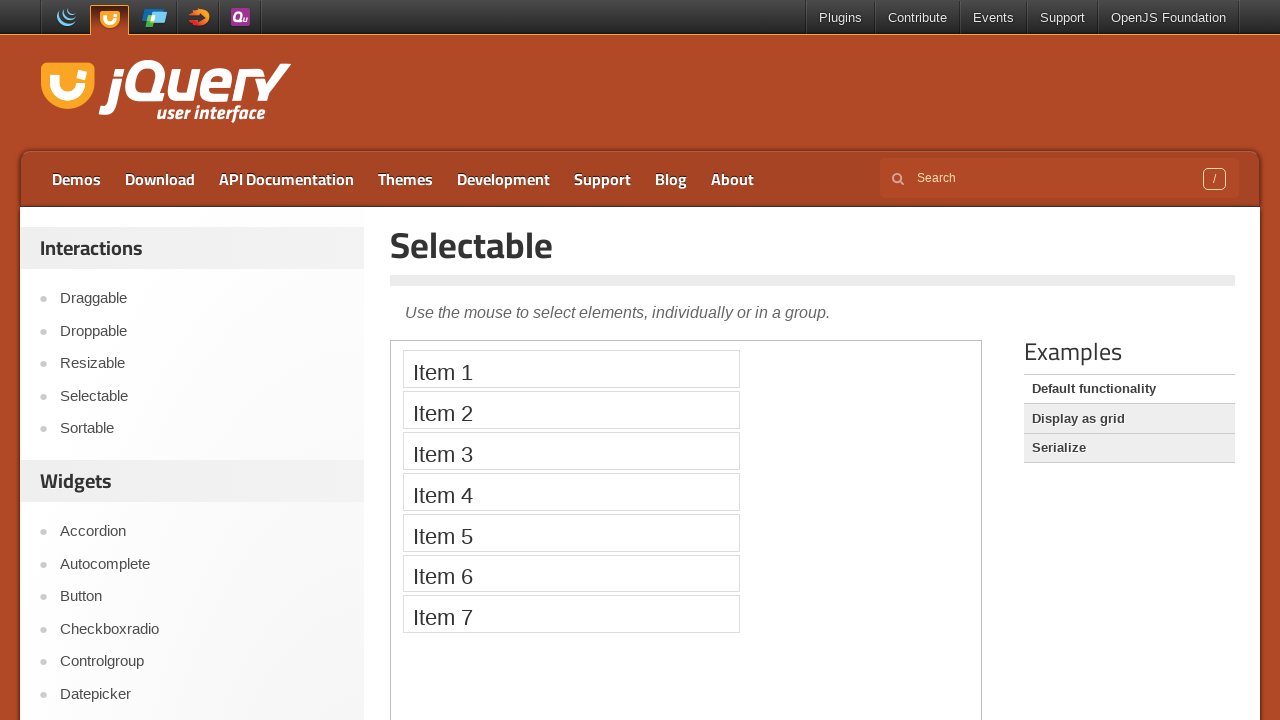

Shift-clicked a selectable item to add it to the selection at (571, 369) on iframe >> nth=0 >> internal:control=enter-frame >> li.ui-widget-content.ui-selec
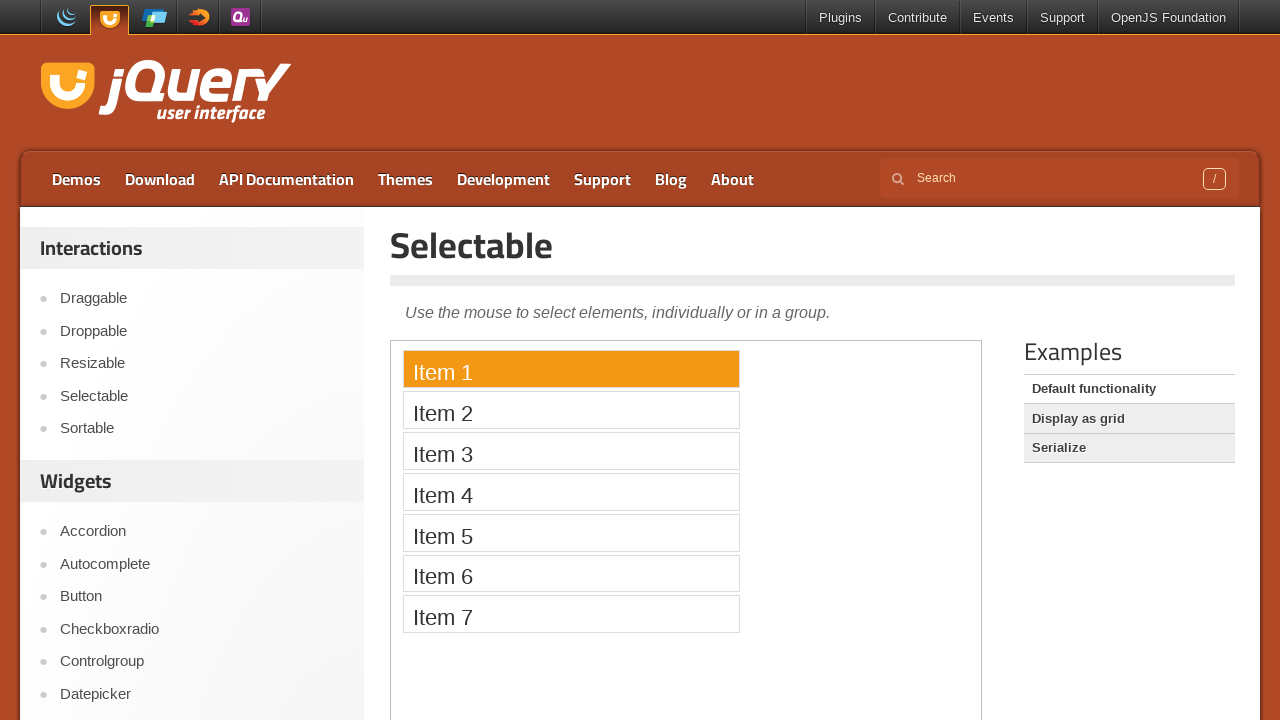

Shift-clicked a selectable item to add it to the selection at (571, 410) on iframe >> nth=0 >> internal:control=enter-frame >> li.ui-widget-content.ui-selec
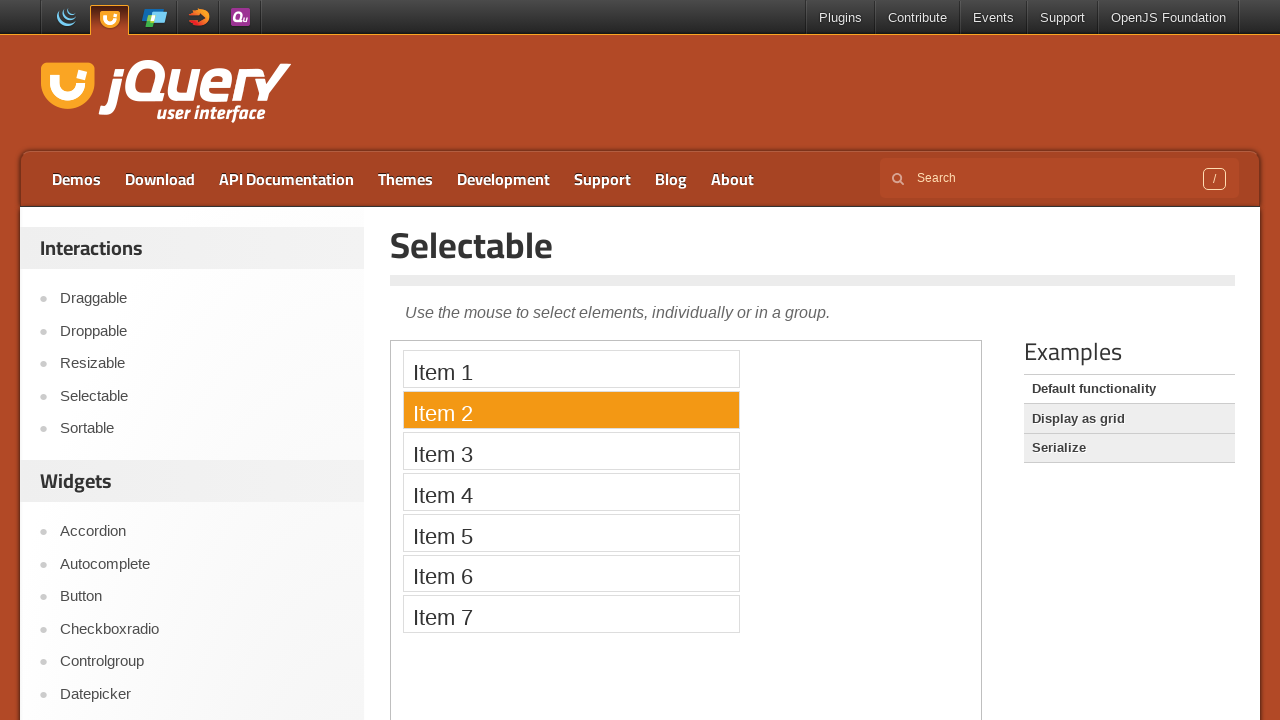

Shift-clicked a selectable item to add it to the selection at (571, 451) on iframe >> nth=0 >> internal:control=enter-frame >> li.ui-widget-content.ui-selec
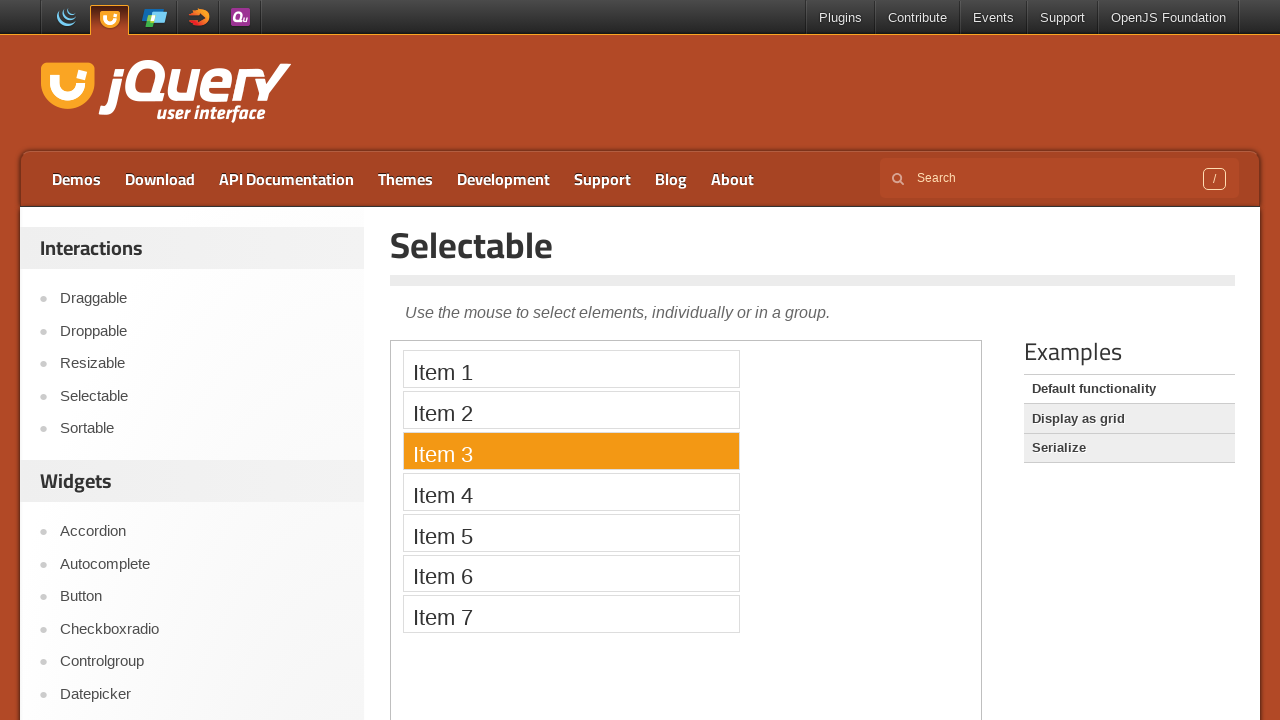

Shift-clicked a selectable item to add it to the selection at (571, 492) on iframe >> nth=0 >> internal:control=enter-frame >> li.ui-widget-content.ui-selec
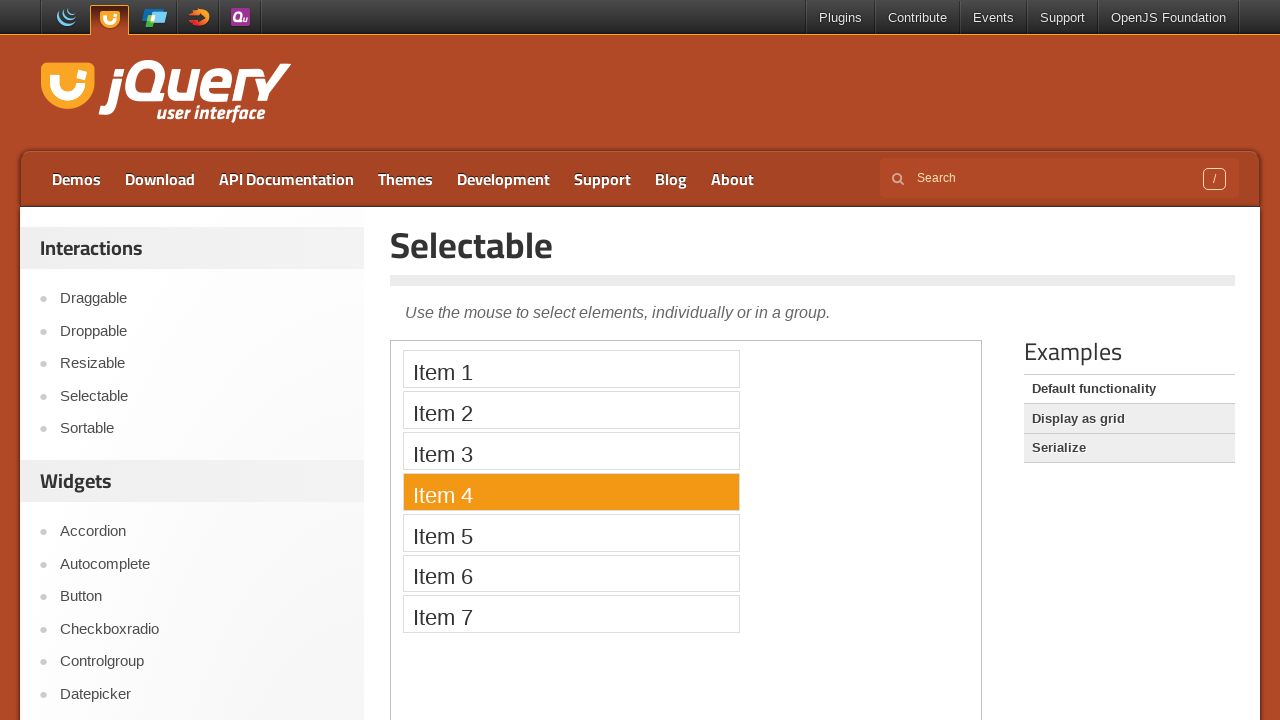

Shift-clicked a selectable item to add it to the selection at (571, 532) on iframe >> nth=0 >> internal:control=enter-frame >> li.ui-widget-content.ui-selec
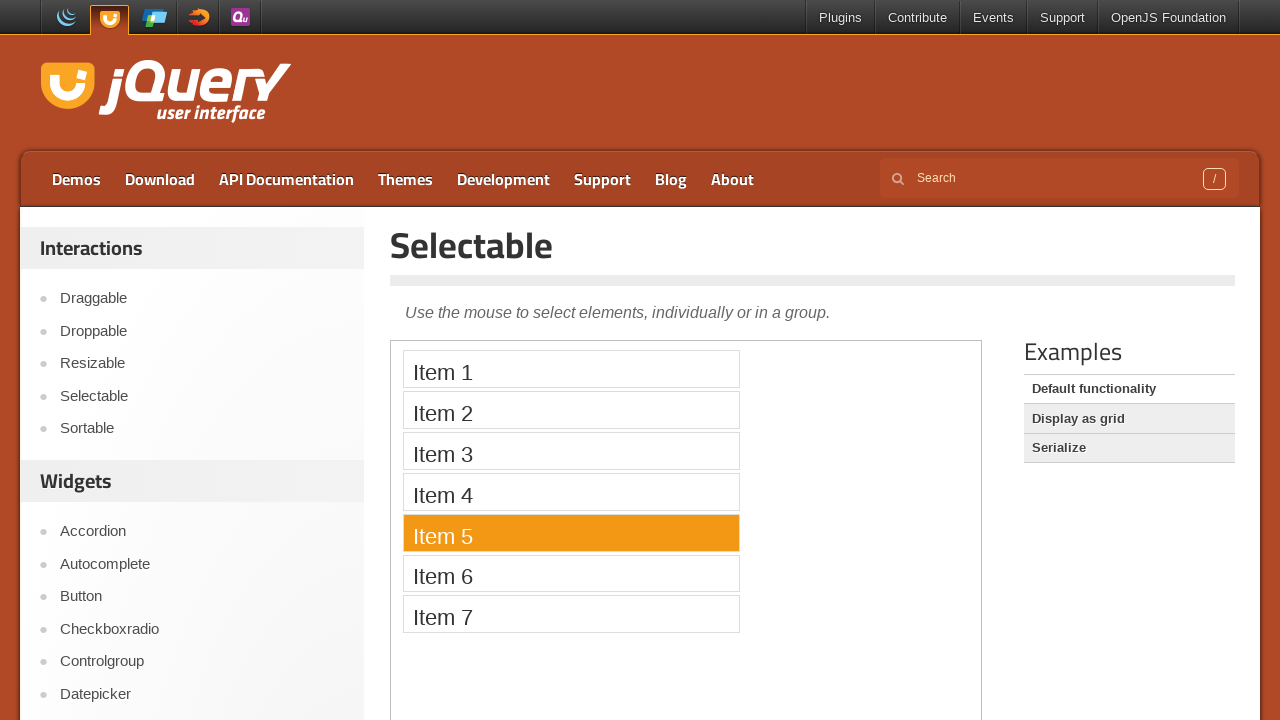

Shift-clicked a selectable item to add it to the selection at (571, 573) on iframe >> nth=0 >> internal:control=enter-frame >> li.ui-widget-content.ui-selec
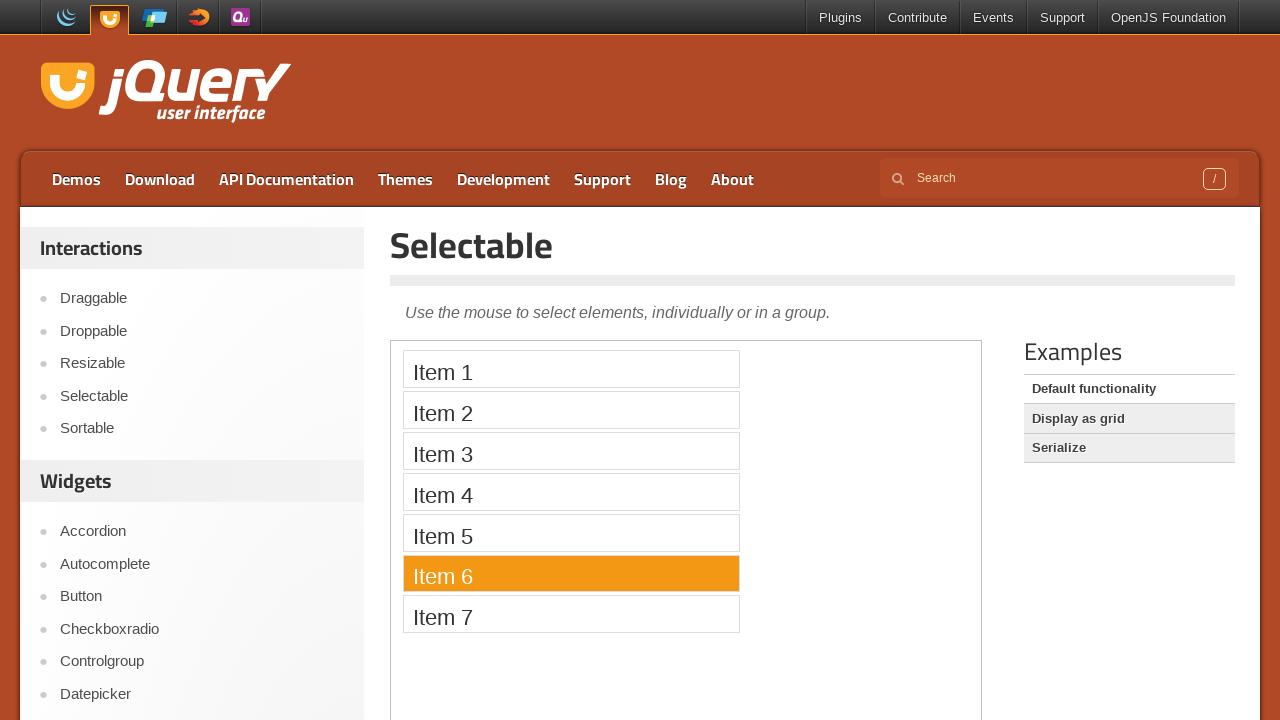

Shift-clicked a selectable item to add it to the selection at (571, 614) on iframe >> nth=0 >> internal:control=enter-frame >> li.ui-widget-content.ui-selec
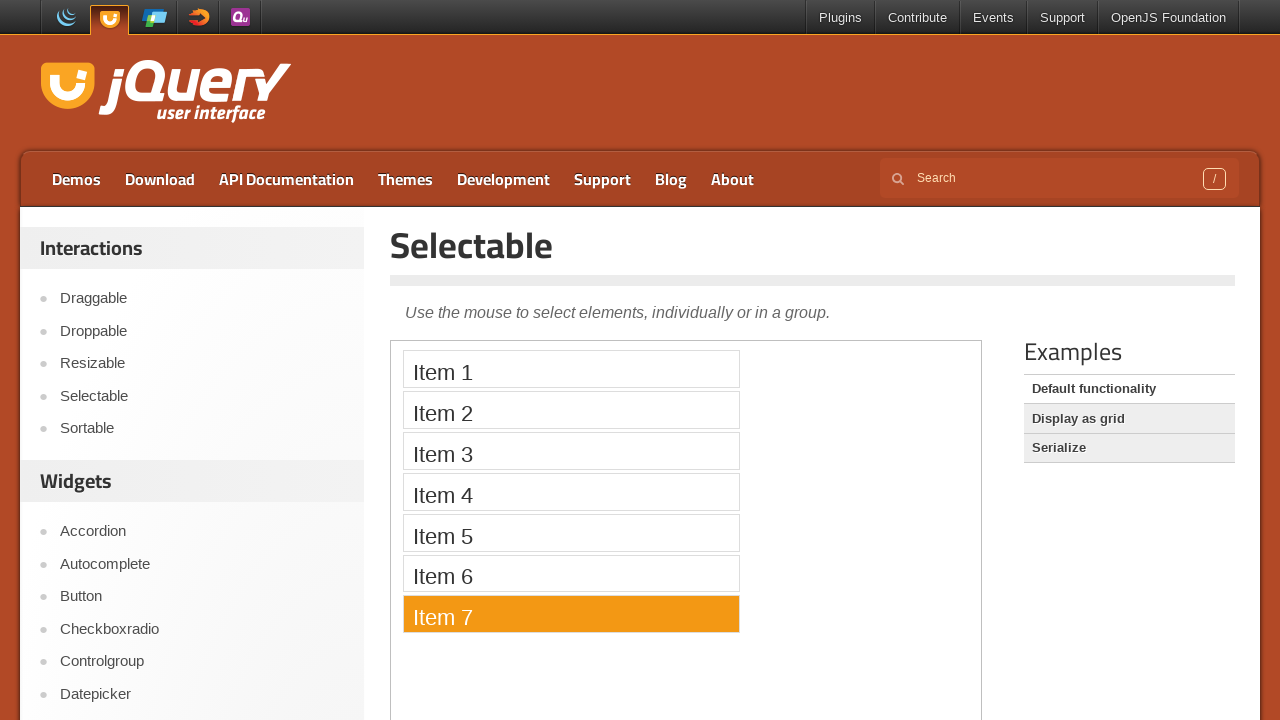

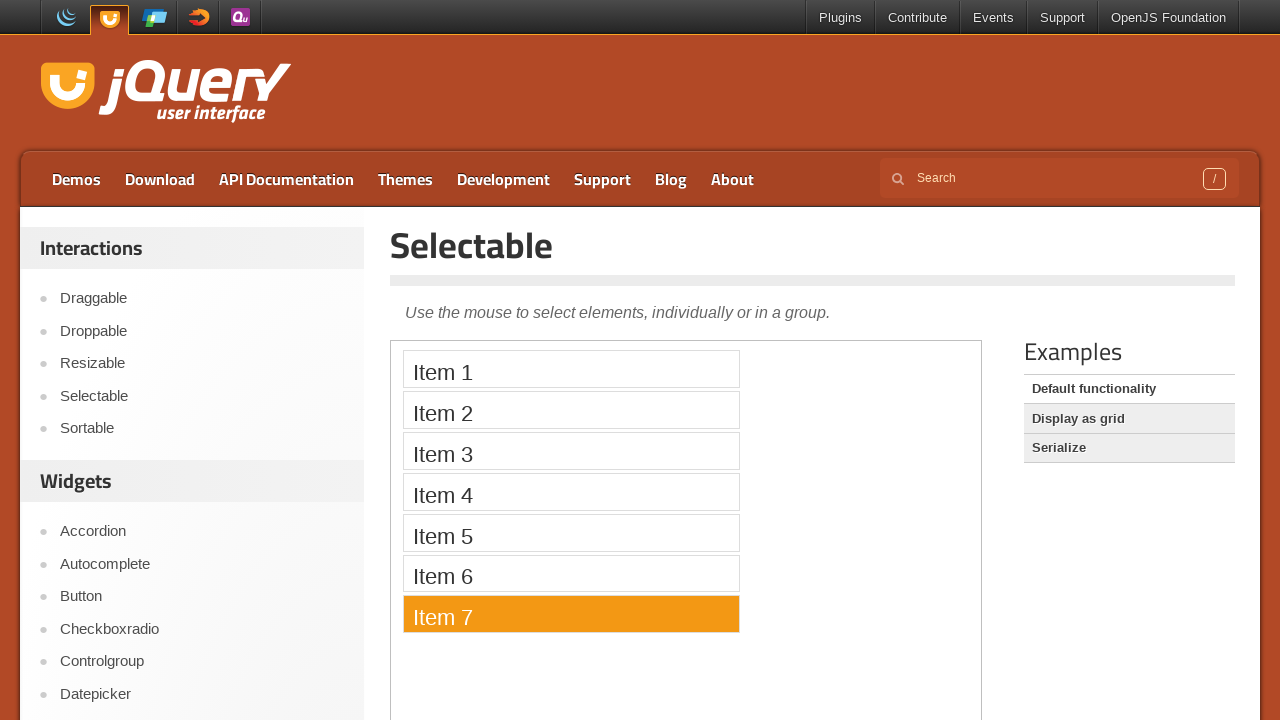